Tests search functionality by searching for products and validating search results, including testing with invalid keywords

Starting URL: https://crio-qkart-frontend-qa.vercel.app

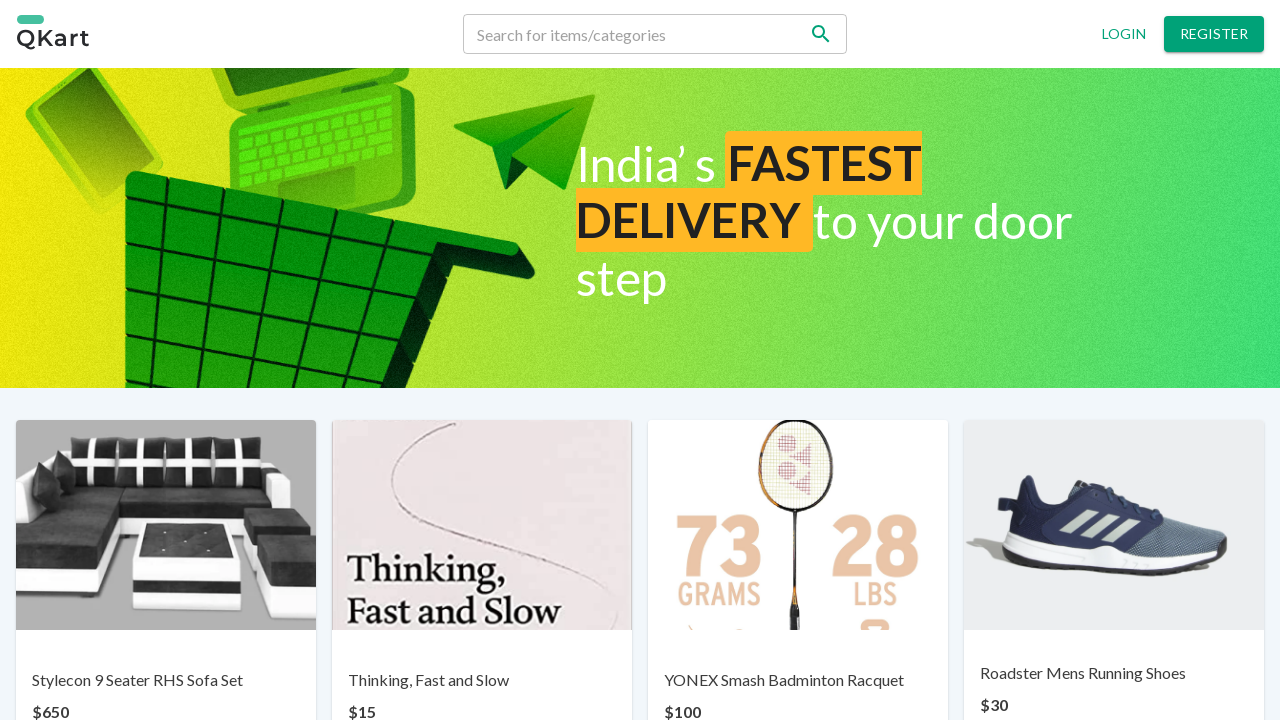

Filled search field with 'YONEX' on input[type='text']
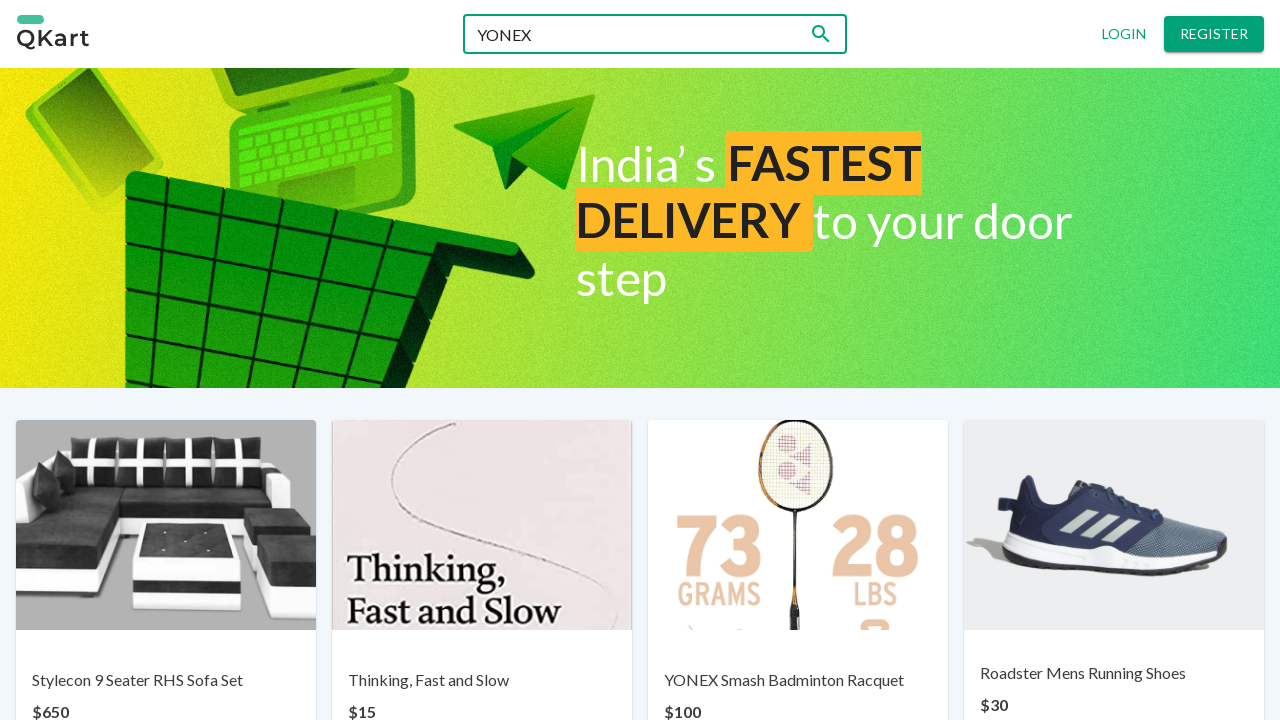

Pressed Enter to search for YONEX on input[type='text']
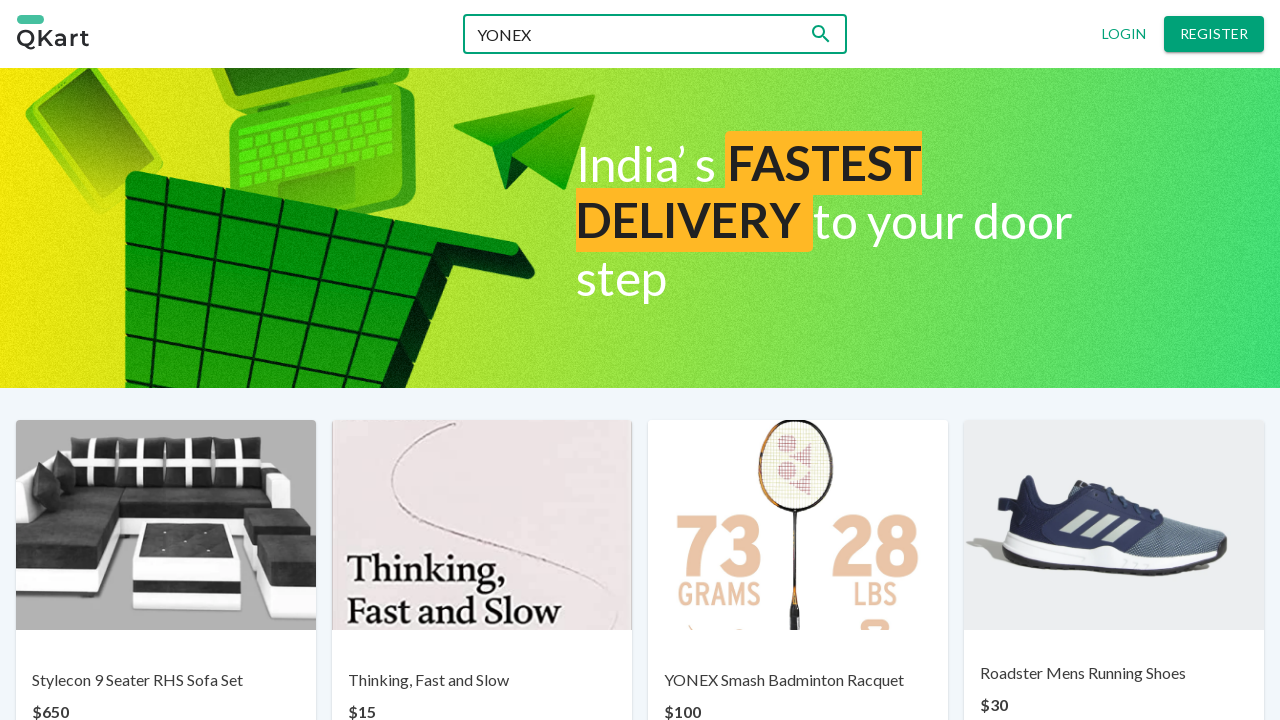

Search results for YONEX loaded successfully
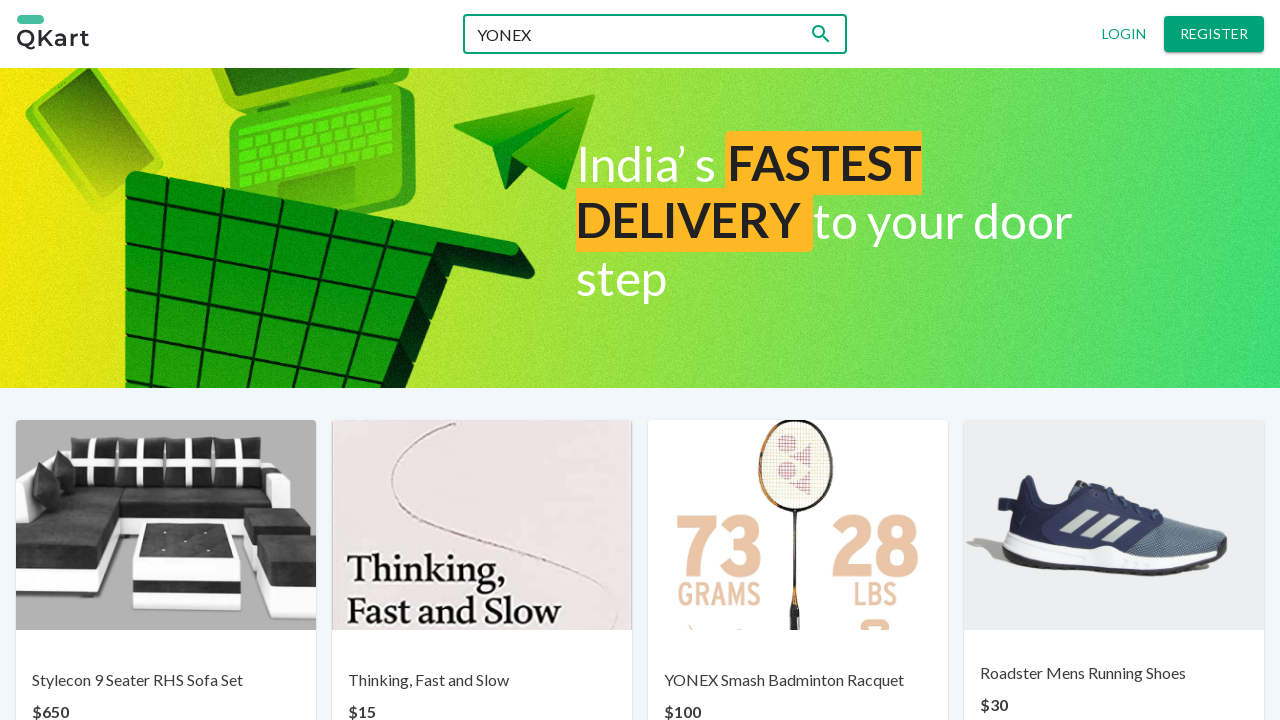

Filled search field with invalid keyword 'Gesundheit' on input[type='text']
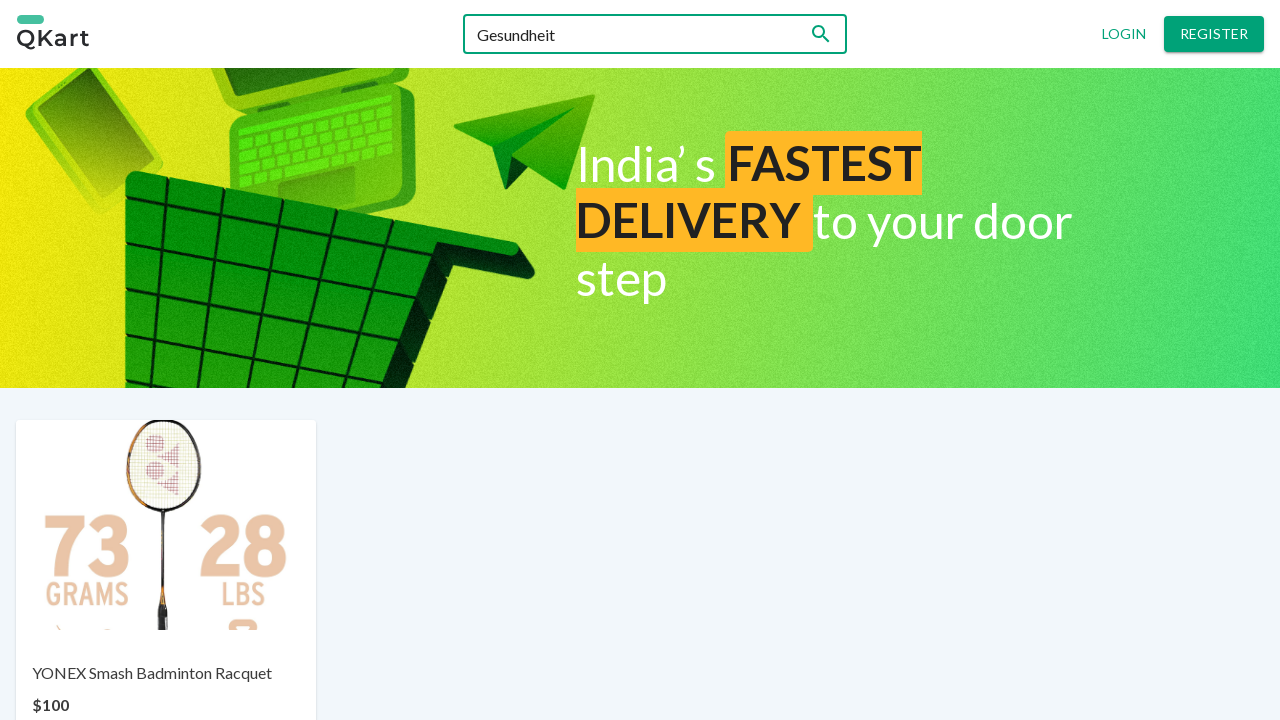

Pressed Enter to search for invalid keyword 'Gesundheit' on input[type='text']
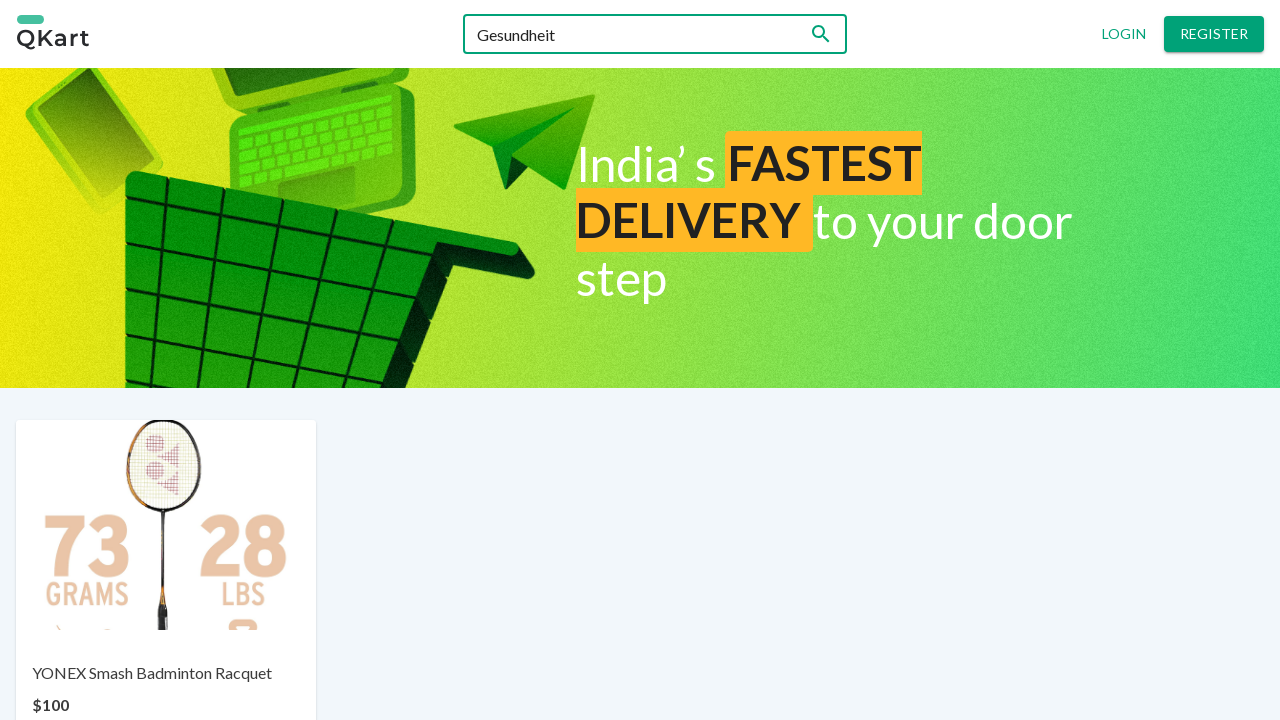

Verified 'No products found' message displayed for invalid search
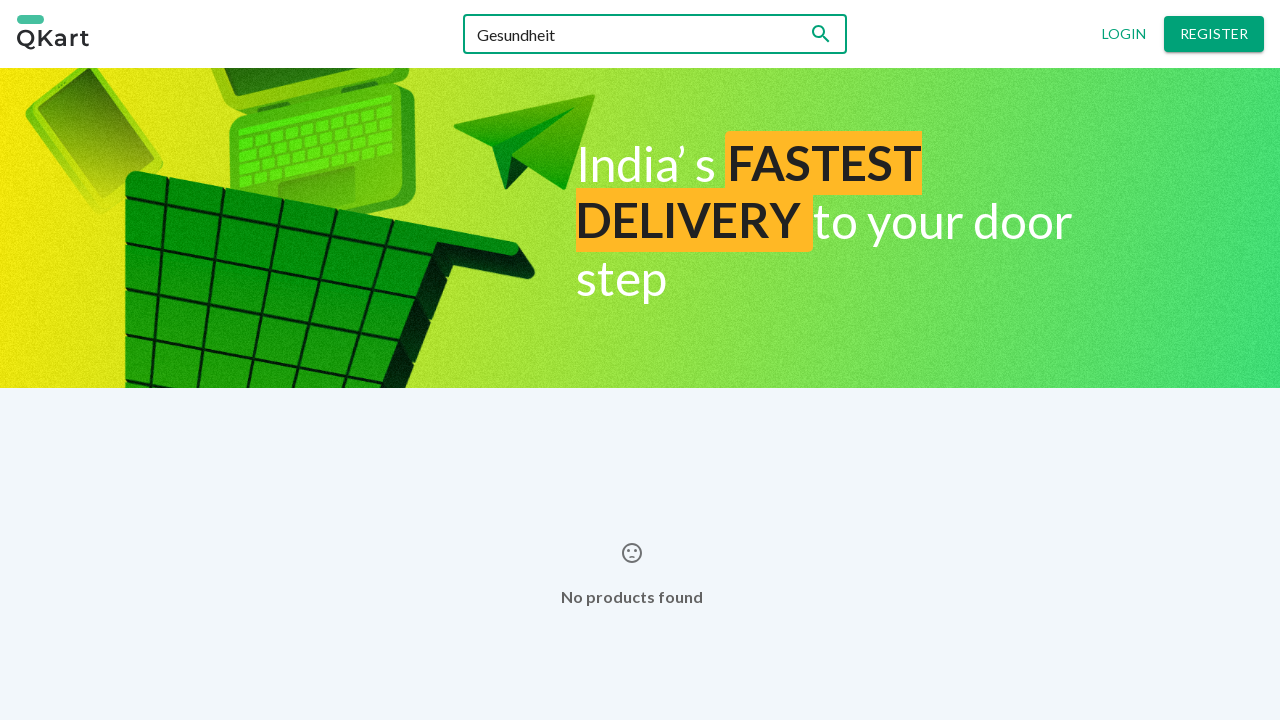

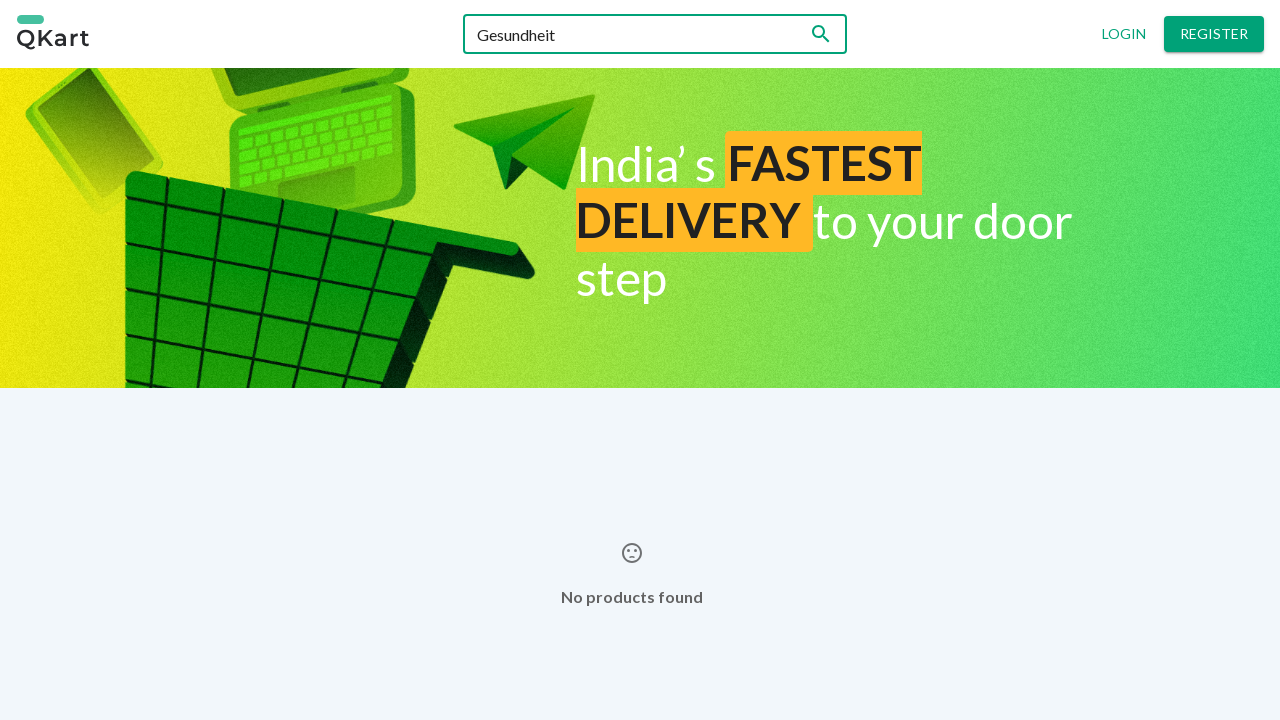